Tests navigation on UI Testing Playground by clicking the resources link and verifying W3Schools link is present

Starting URL: http://uitestingplayground.com/

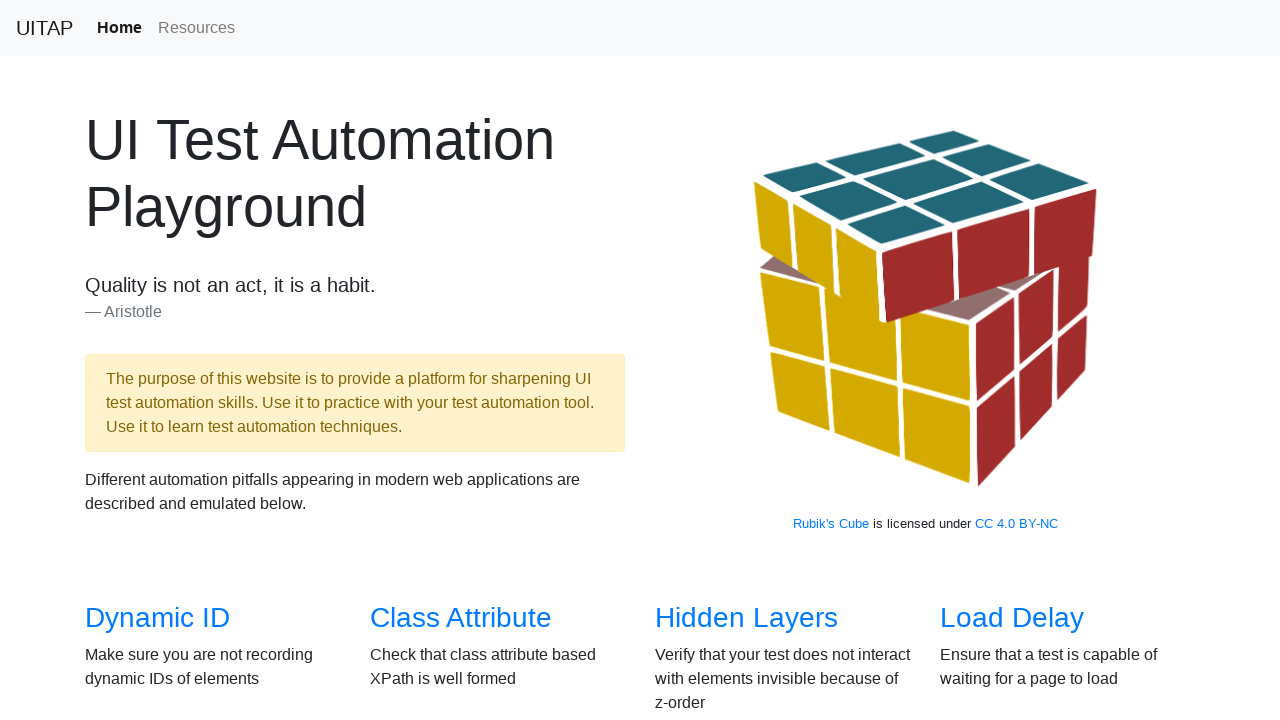

Clicked resources link at (196, 28) on a[href='/resources']
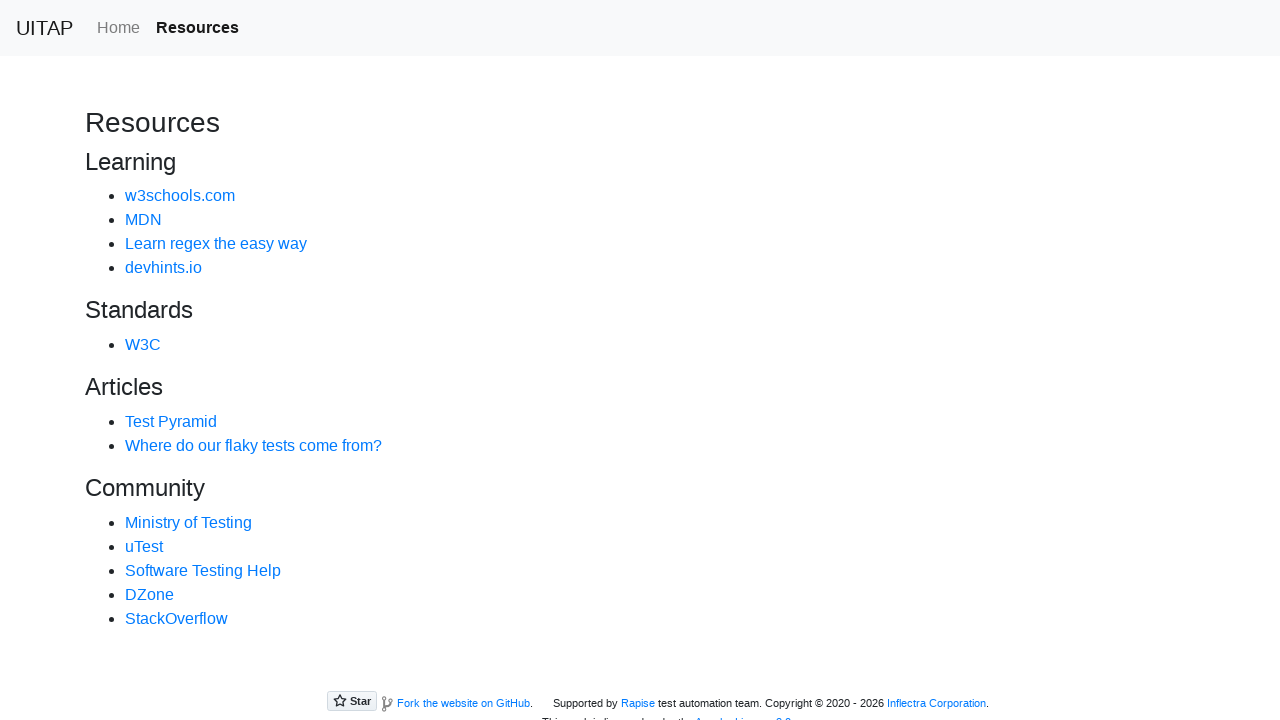

W3Schools link is now visible on resources page
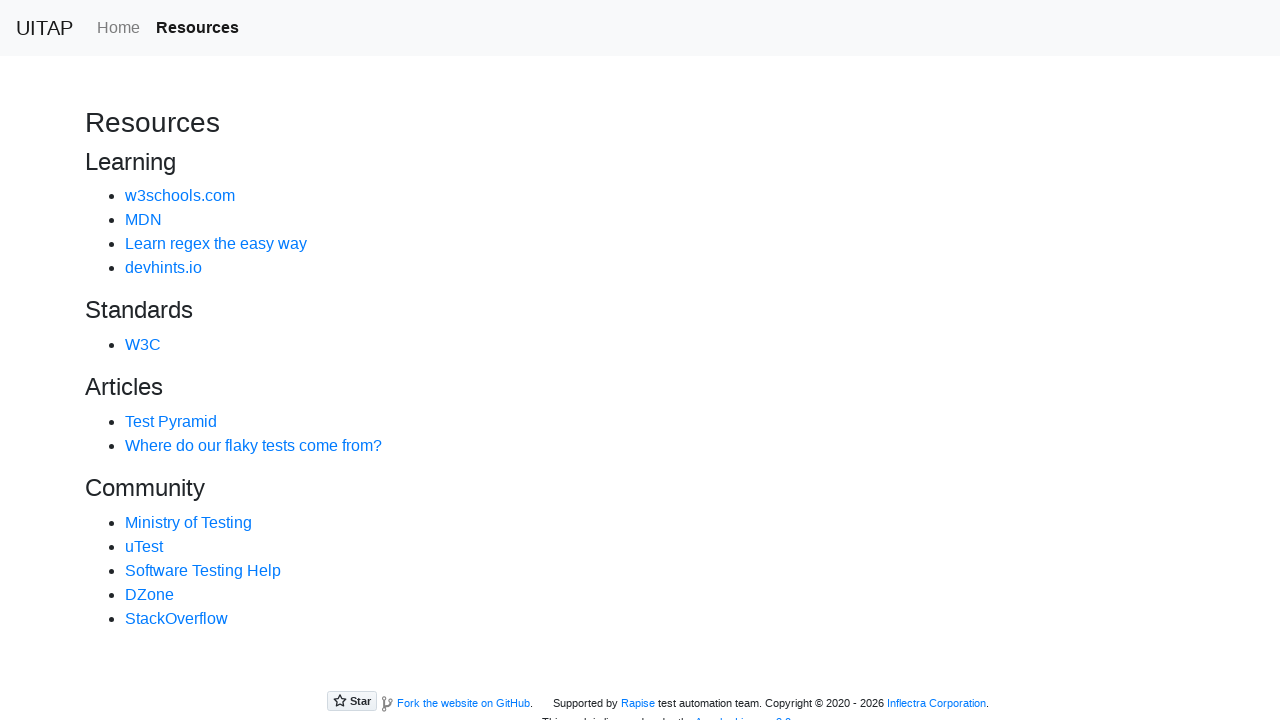

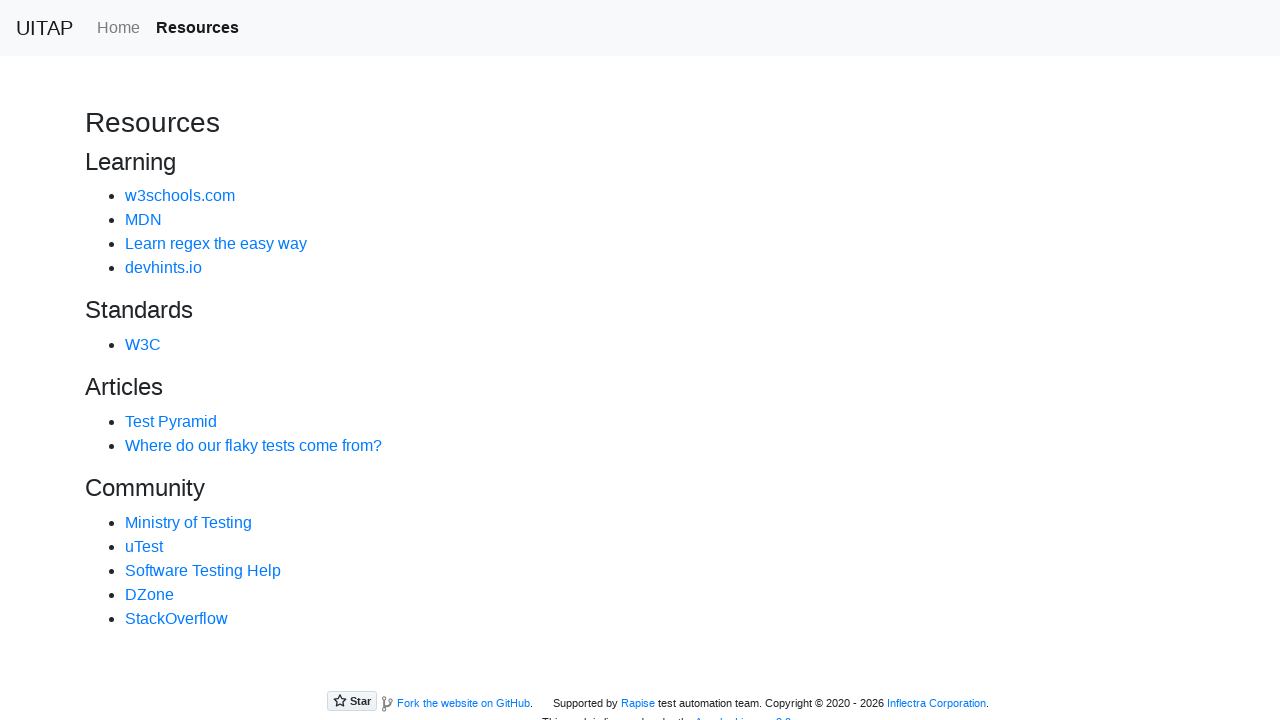